Tests radio button functionality by clicking the Hockey radio button and verifying its selection state

Starting URL: https://practice.cydeo.com/radio_buttons

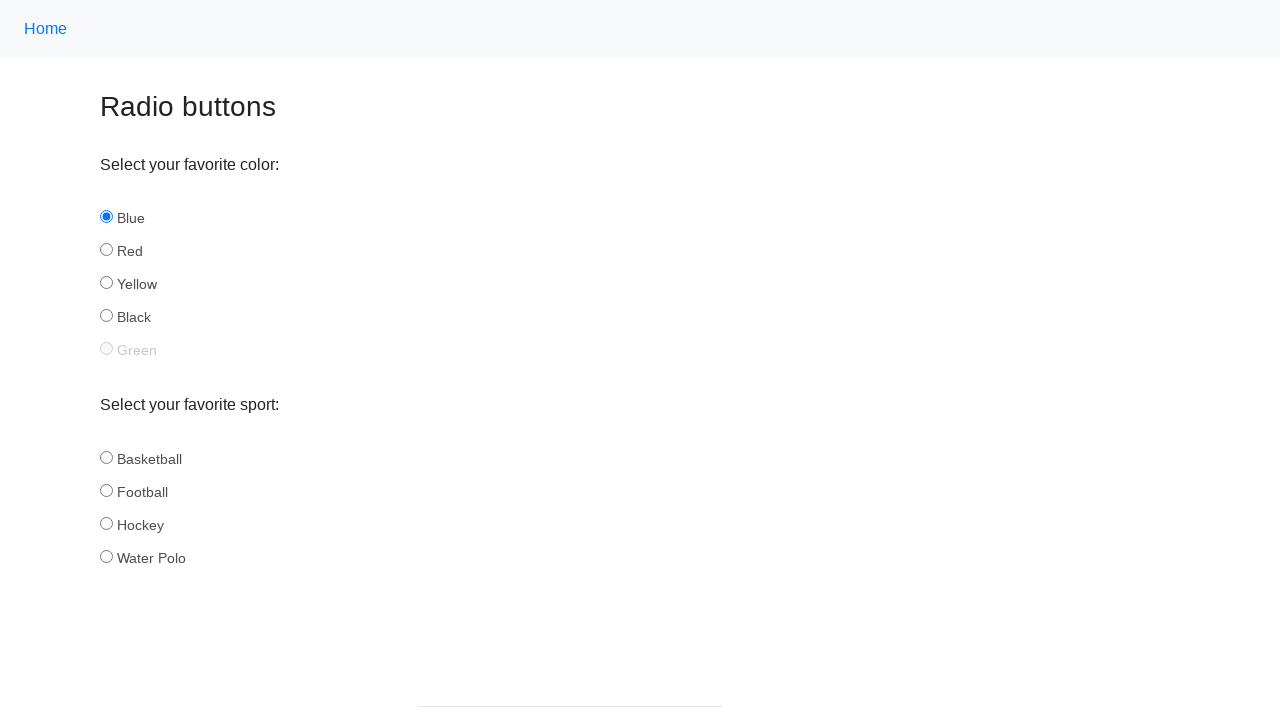

Clicked the Hockey radio button at (106, 523) on xpath=//input[@id='hockey']
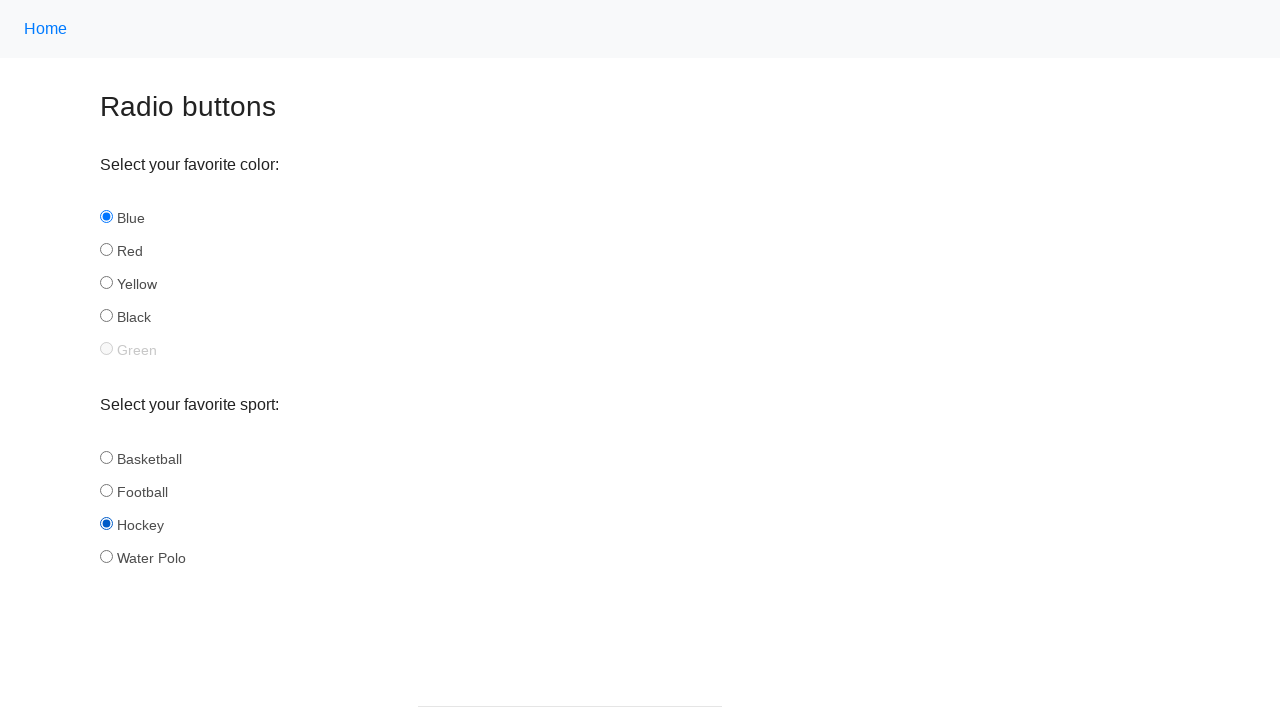

Located the Hockey radio button element
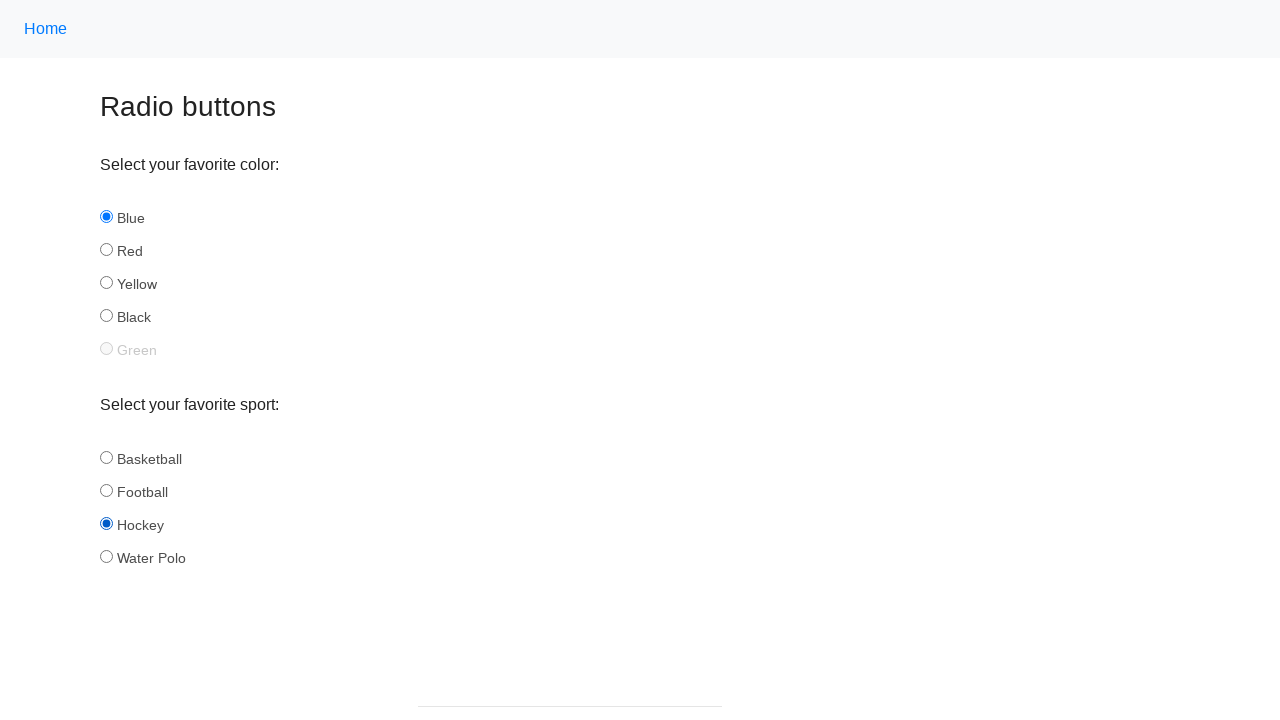

Verified that the Hockey radio button is selected
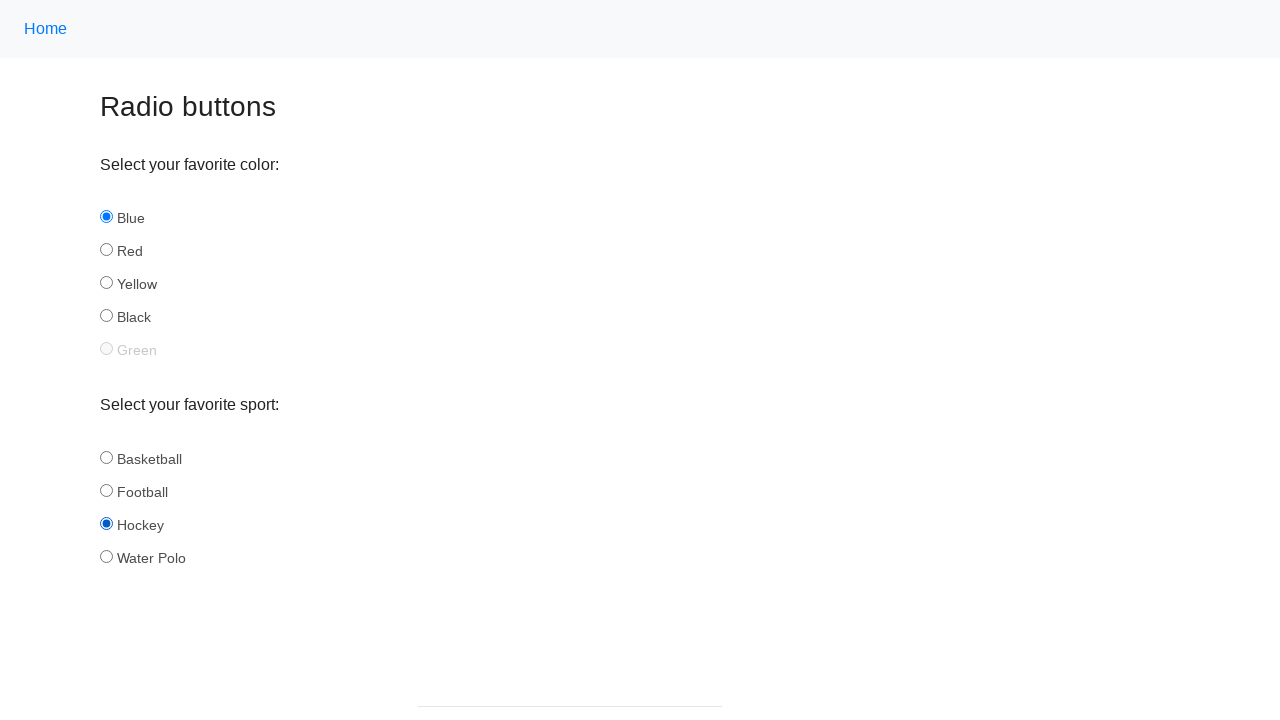

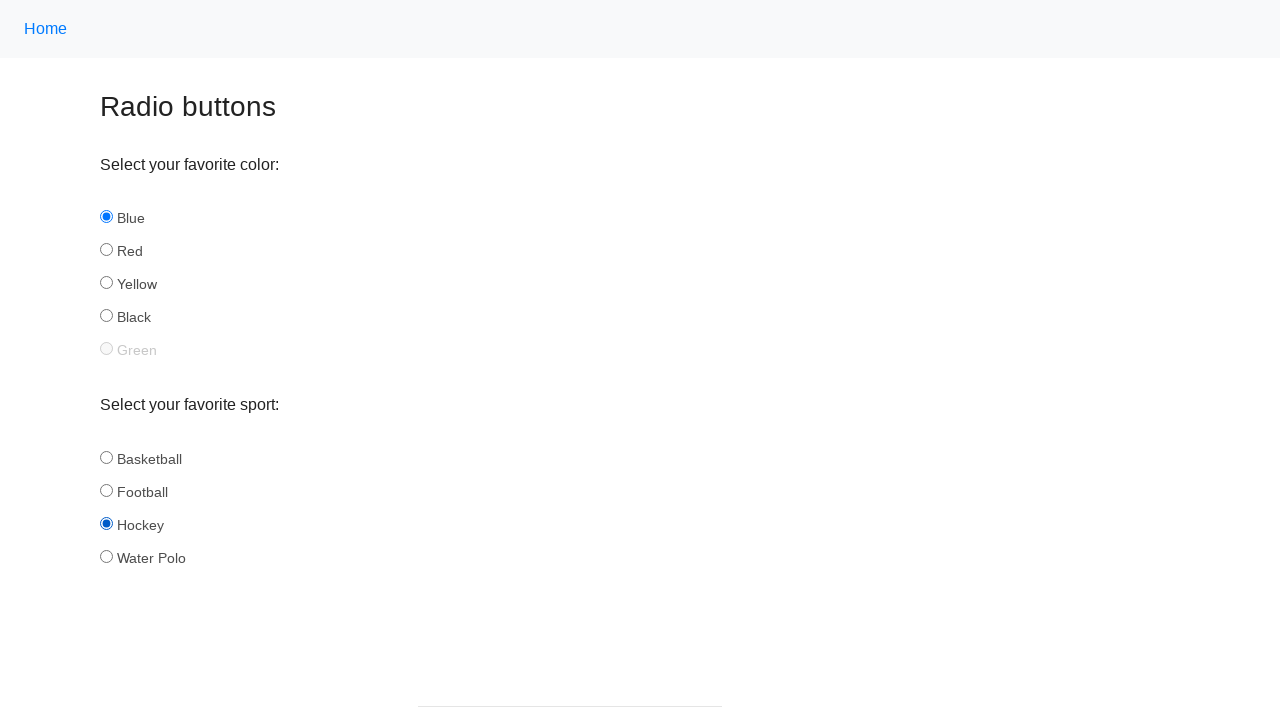